Navigates to the Selenium documentation page, maximizes the window, and verifies the page title contains expected text

Starting URL: https://www.selenium.dev/documentation/

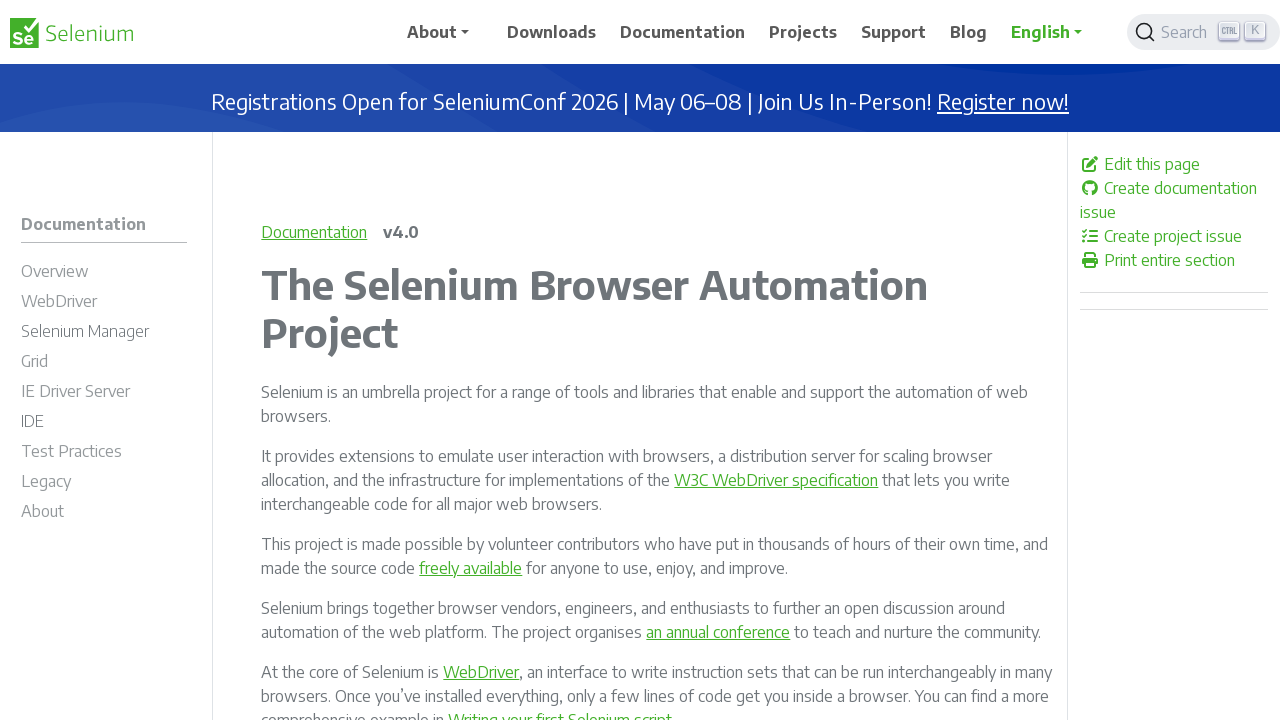

Set viewport size to 1920x1080
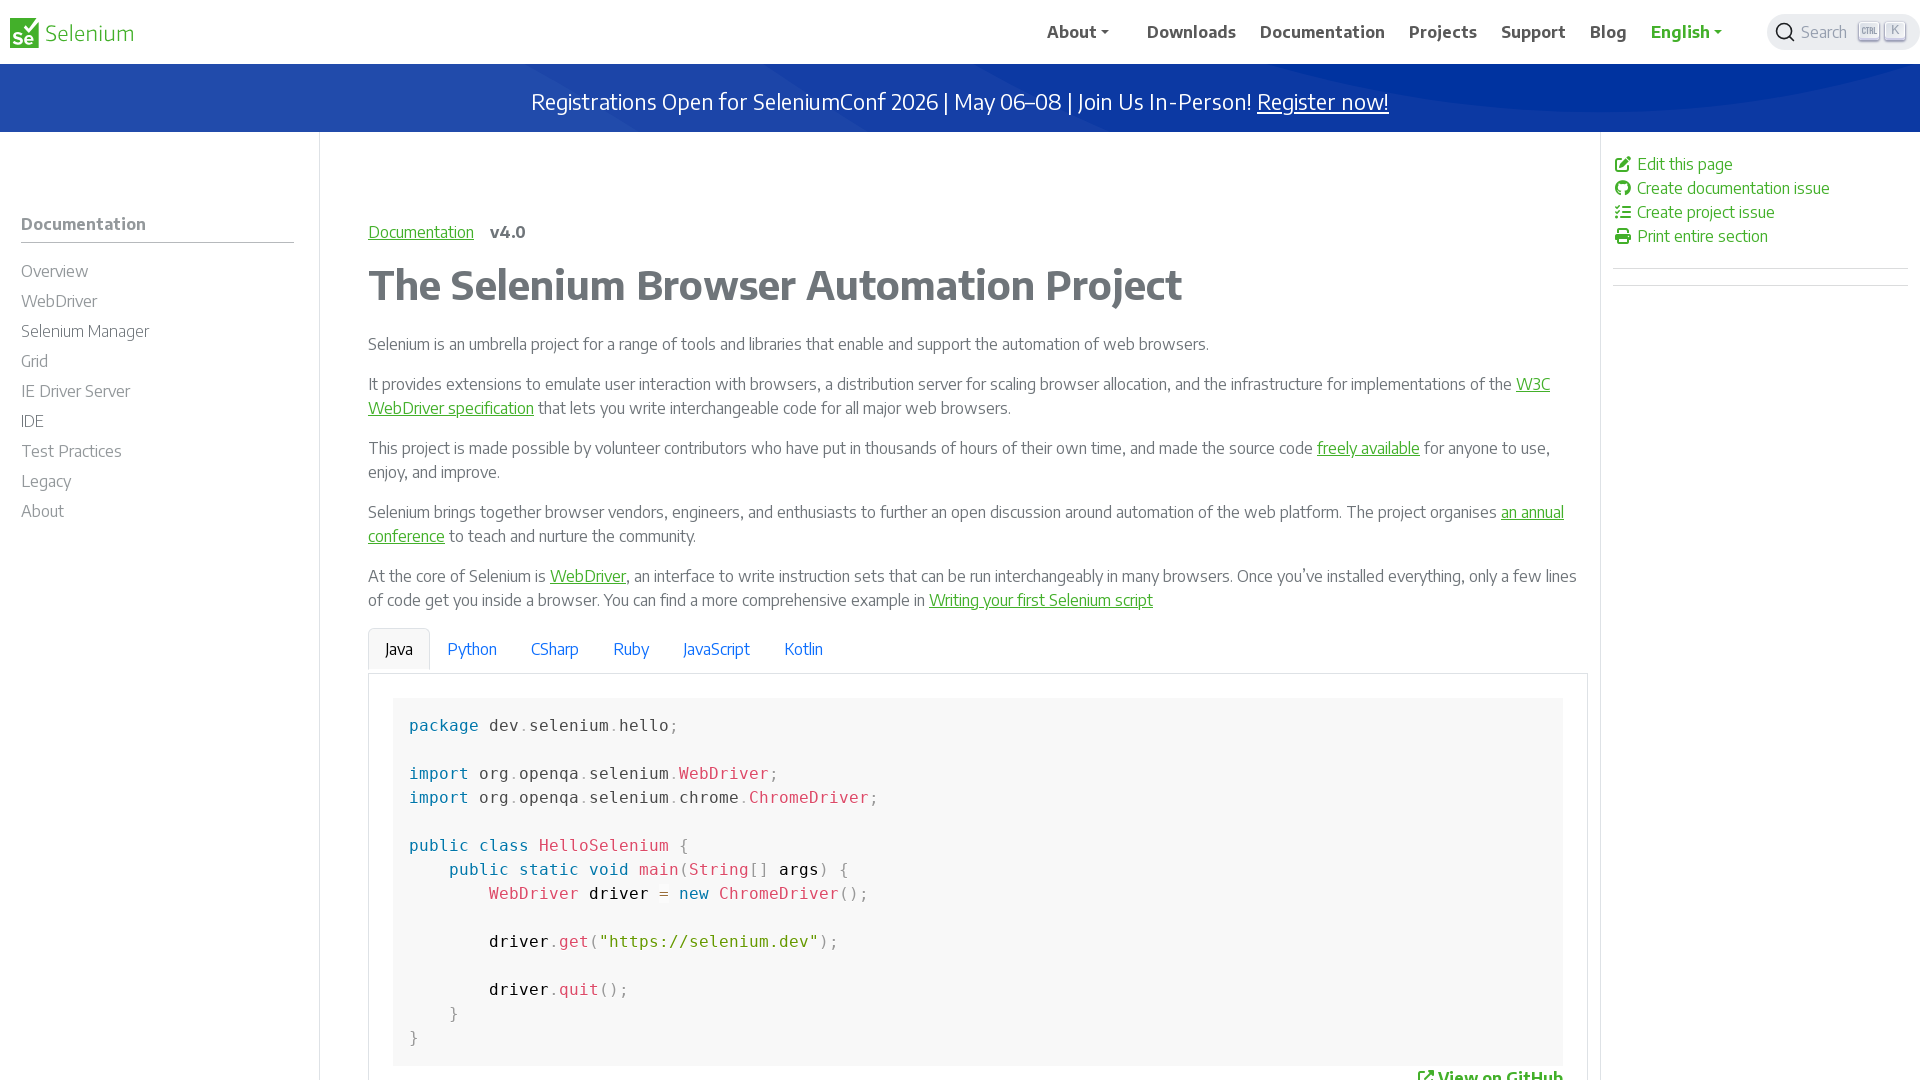

Retrieved page title
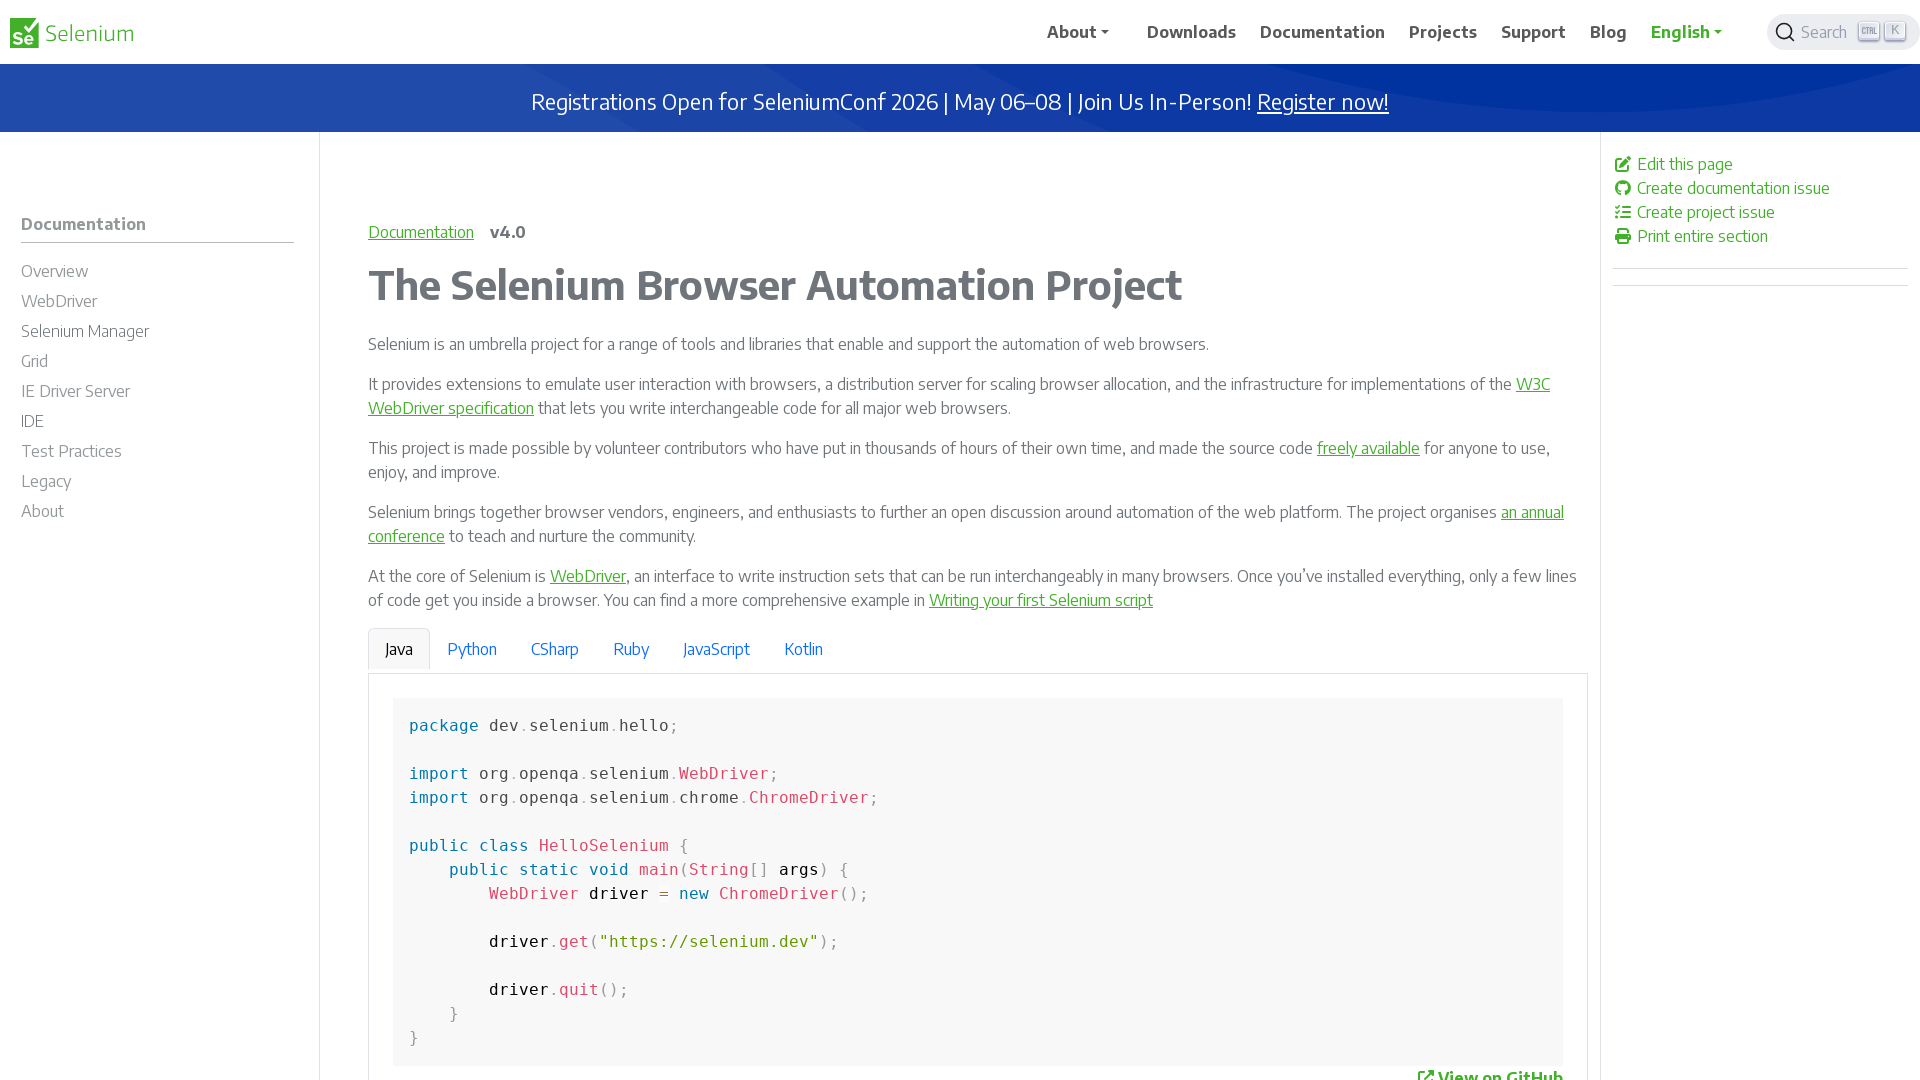

Verified page title contains 'Browser Automation'
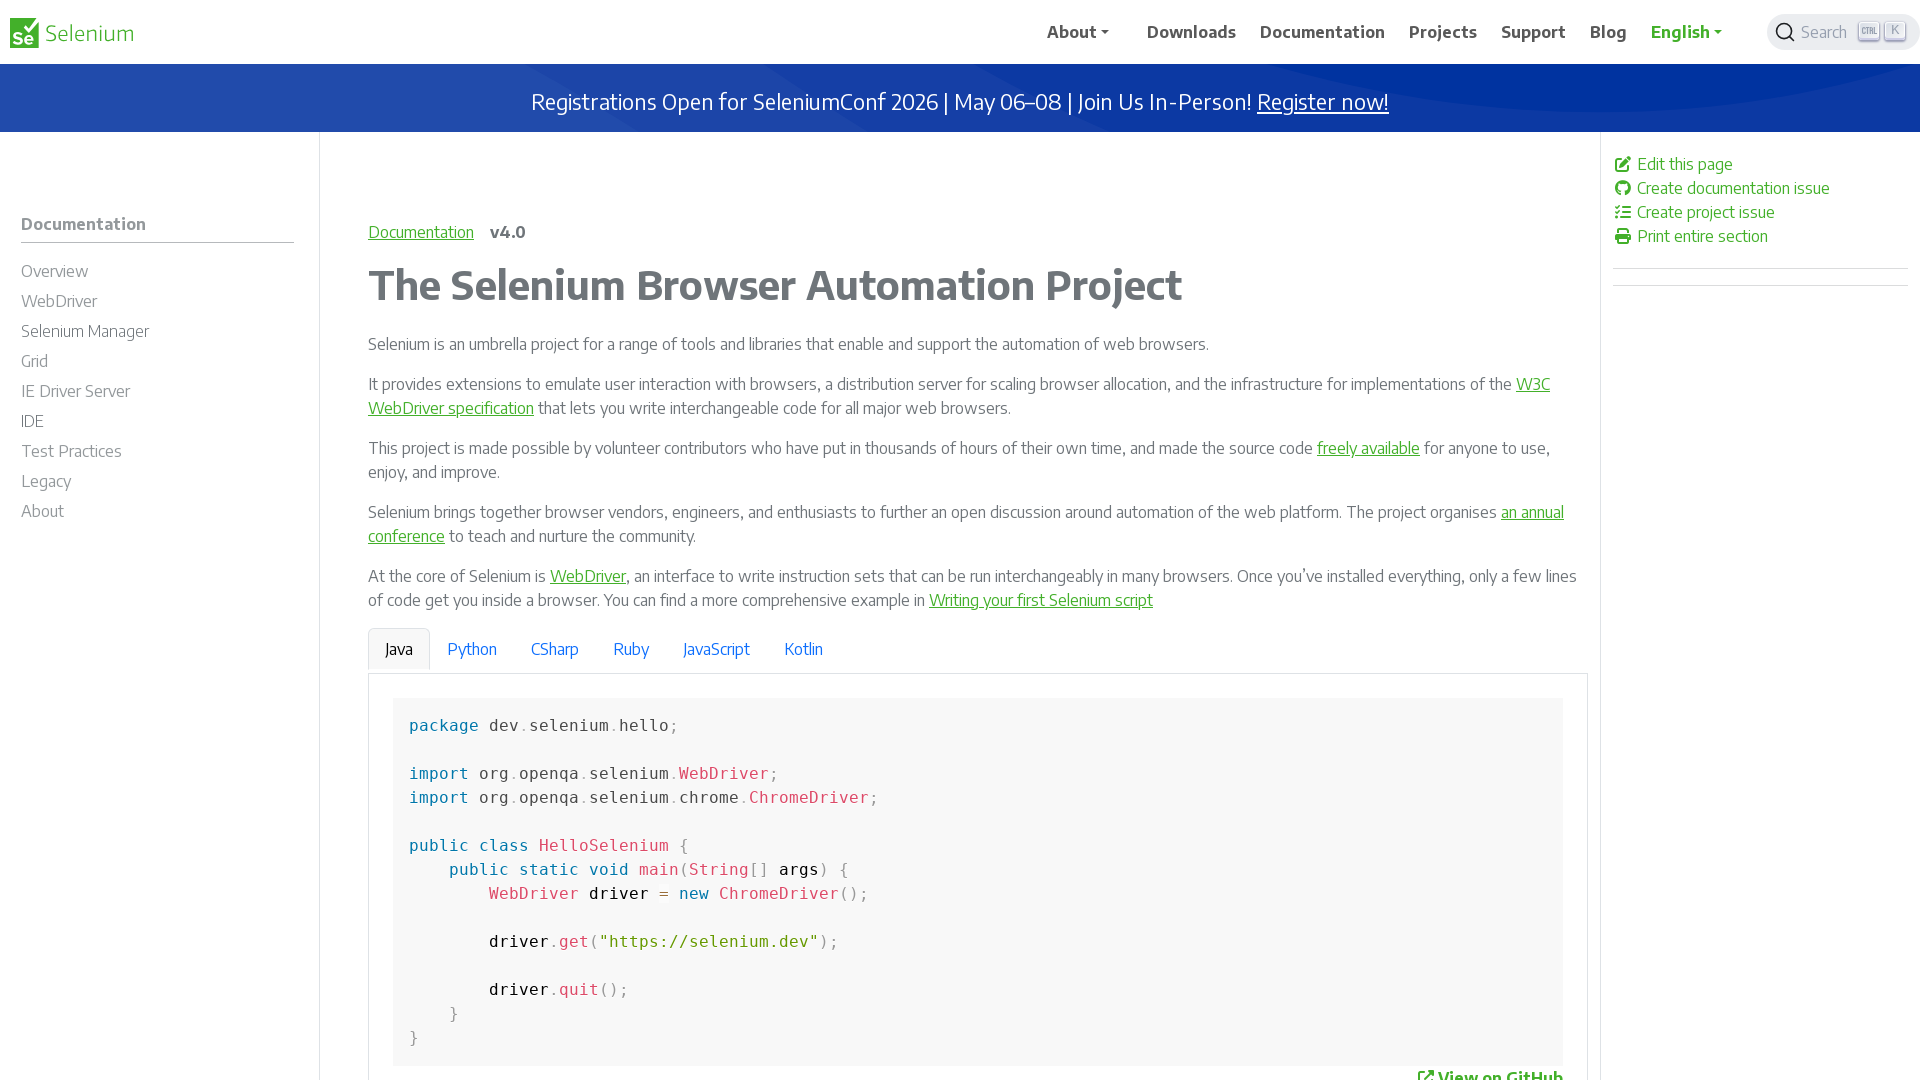

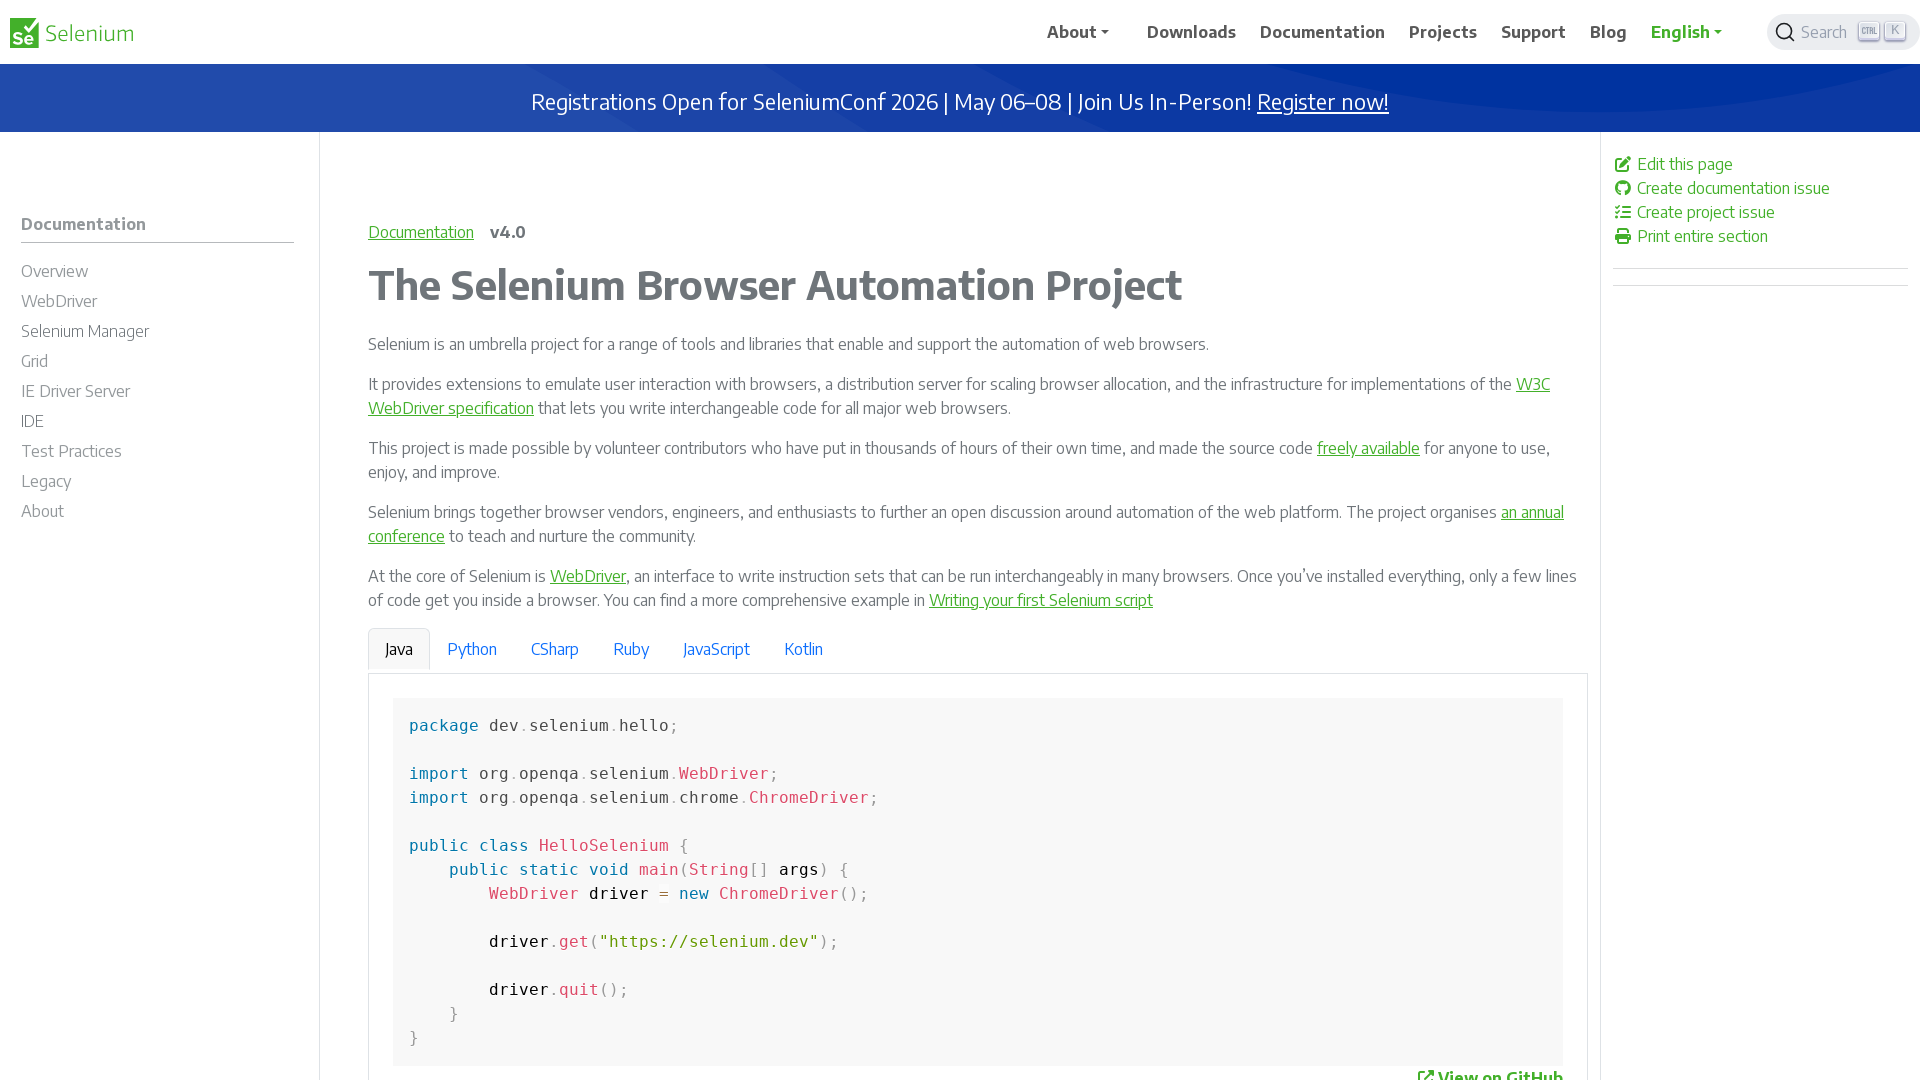